Navigates to the Top Lists page and verifies the top language entry is "Malbolge (real loop version)"

Starting URL: http://www.99-bottles-of-beer.net/

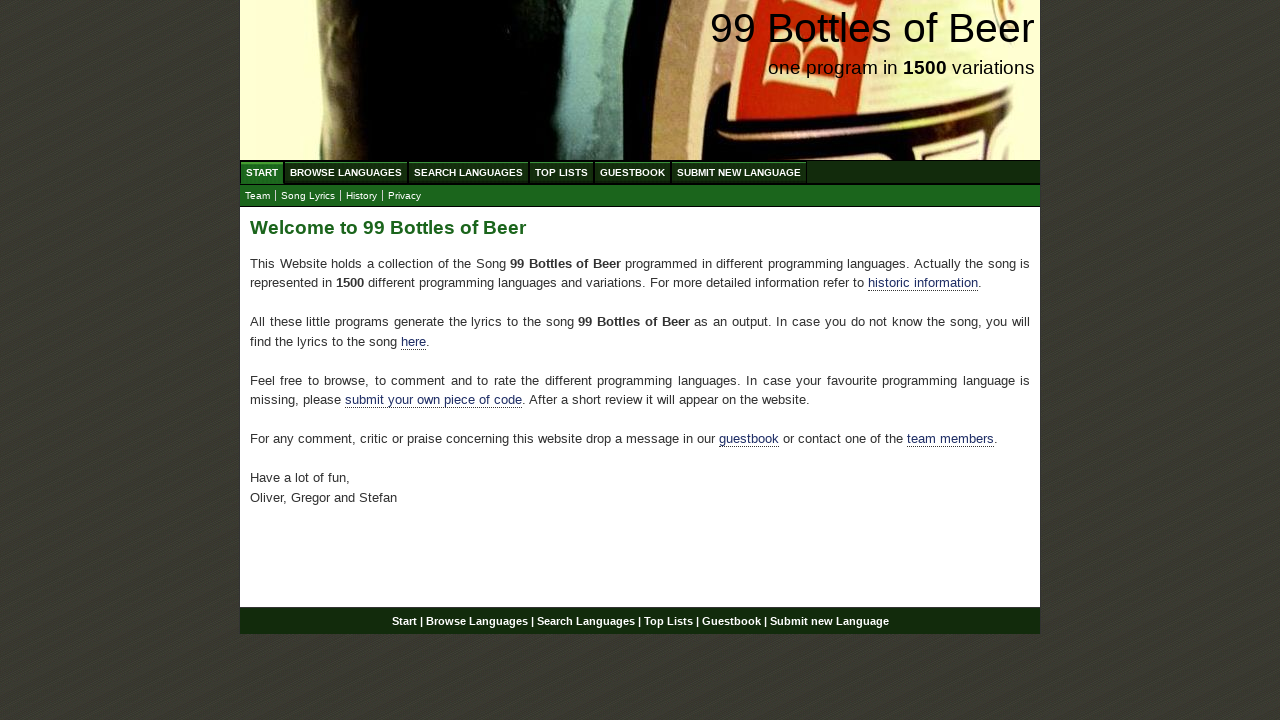

Clicked on Top Lists menu item at (562, 172) on xpath=//*[@id='menu']/li[4]/a[@href='/toplist.html']
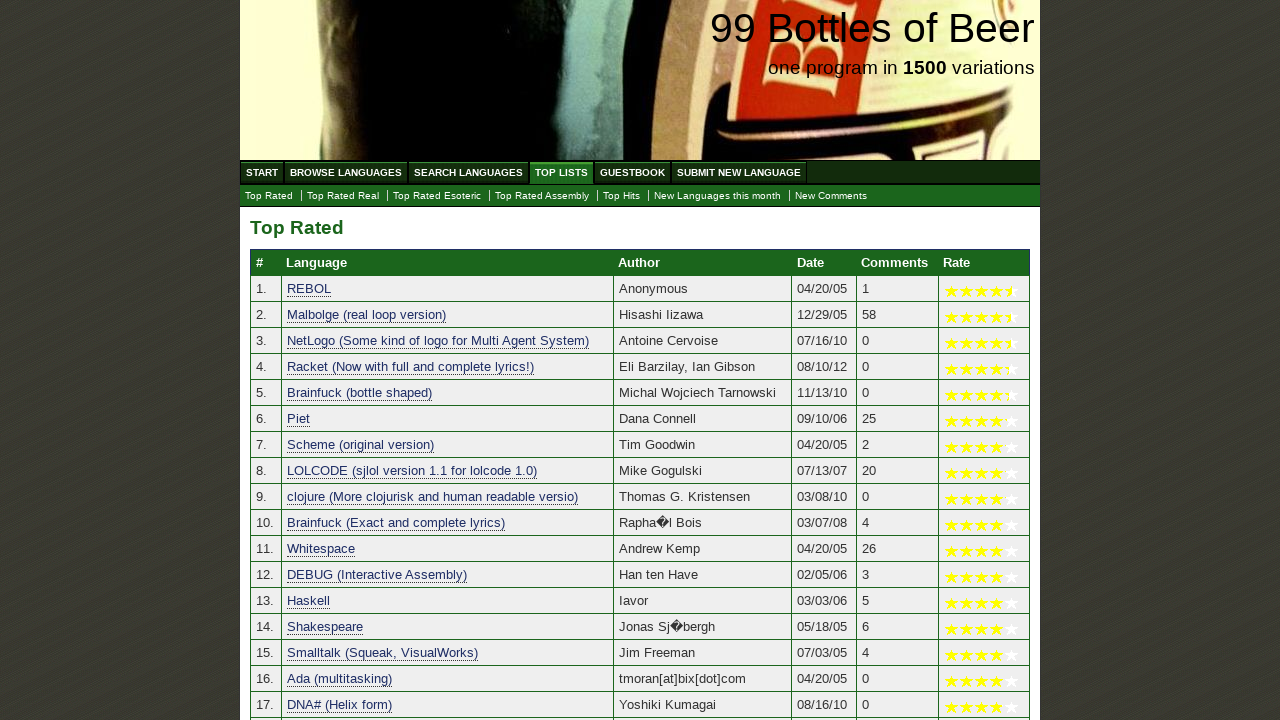

Top language entry loaded and visible
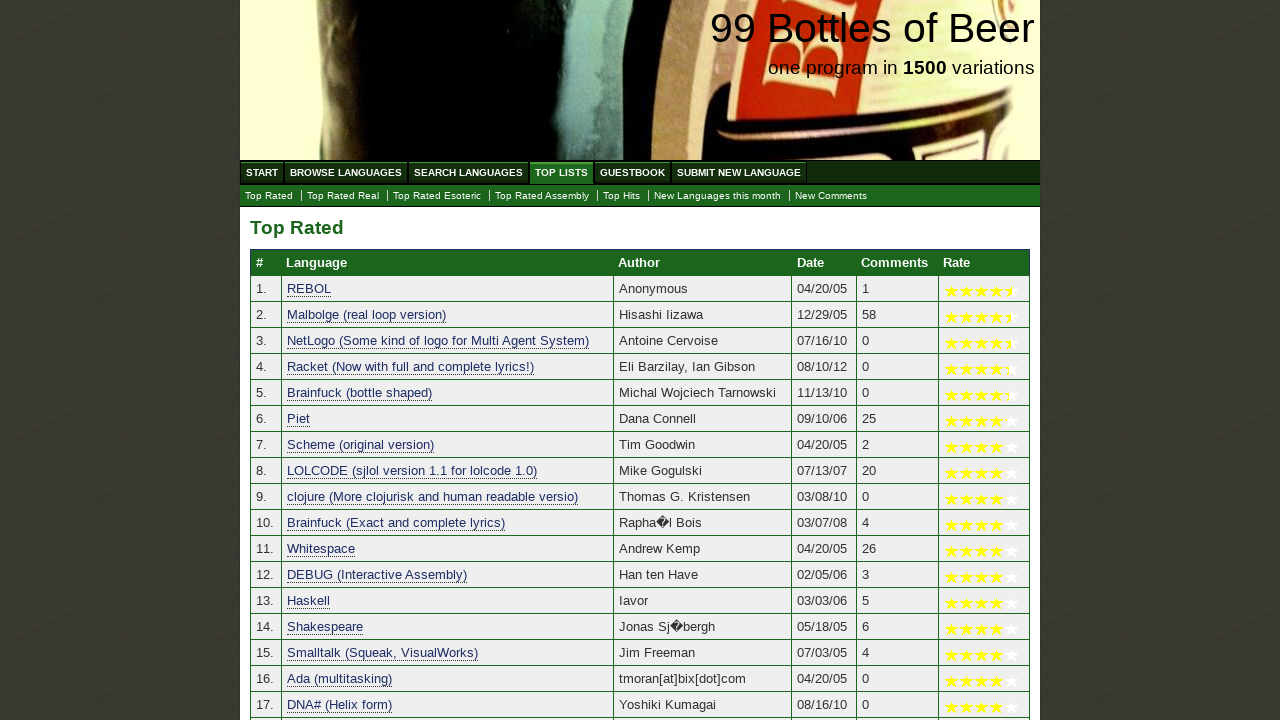

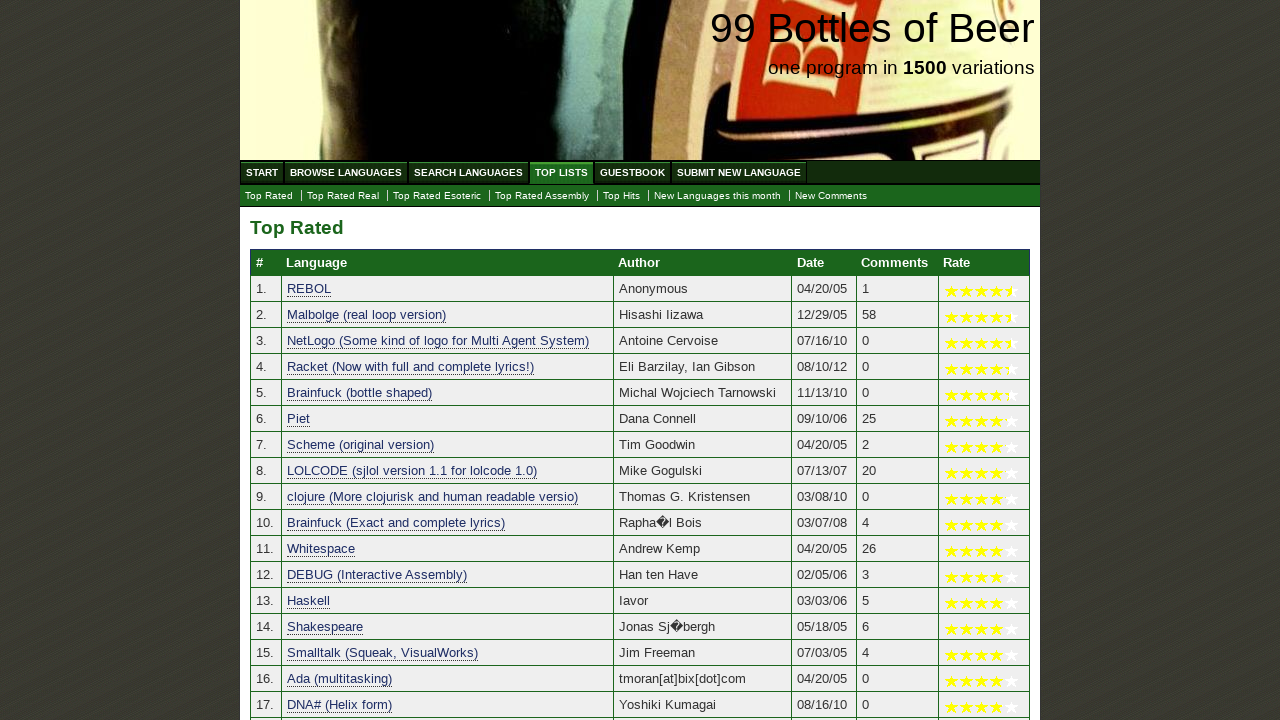